Navigates to a practice automation page and demonstrates window management operations including maximizing and fullscreen mode

Starting URL: https://www.rahulshettyacademy.com/AutomationPractice/

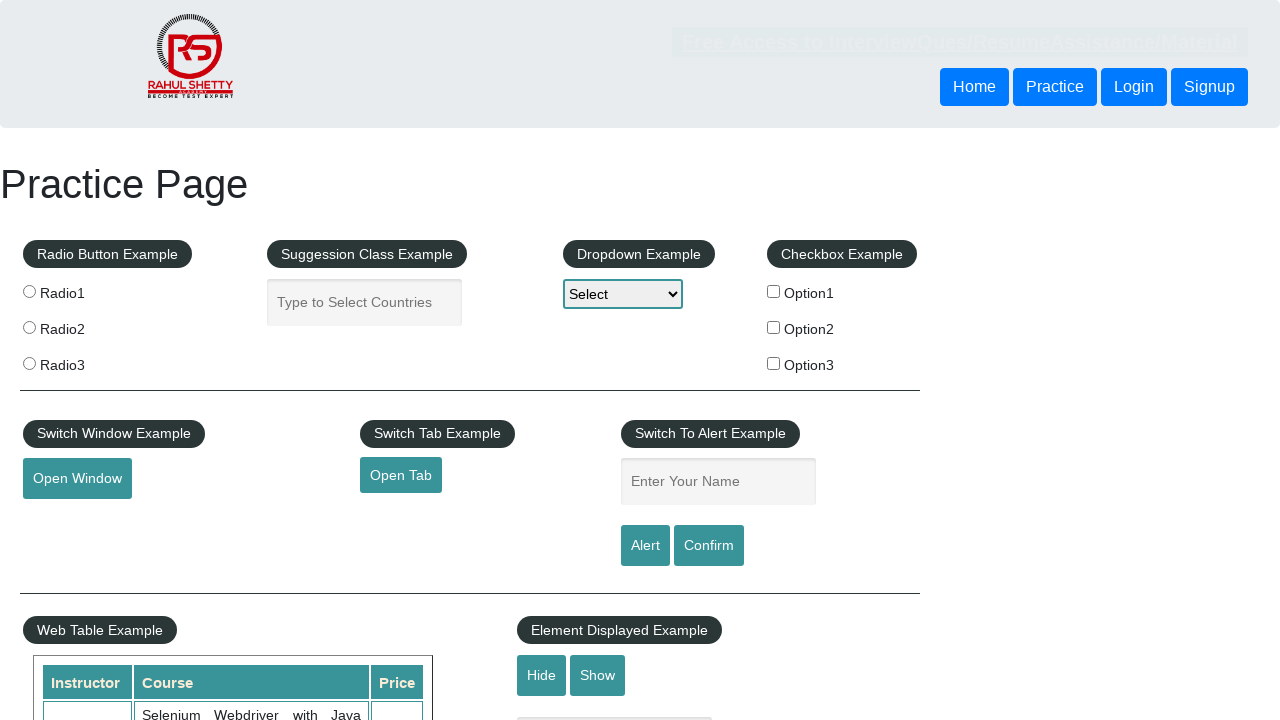

Waited for page to reach network idle state on automation practice page
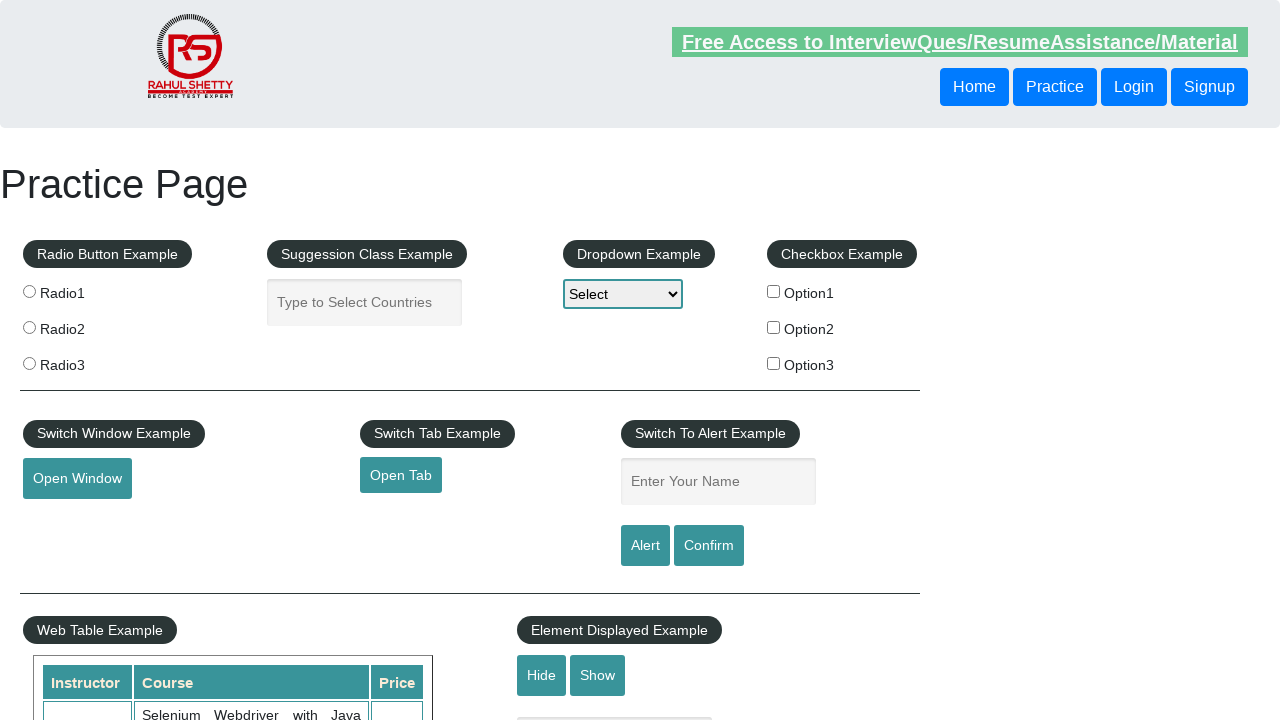

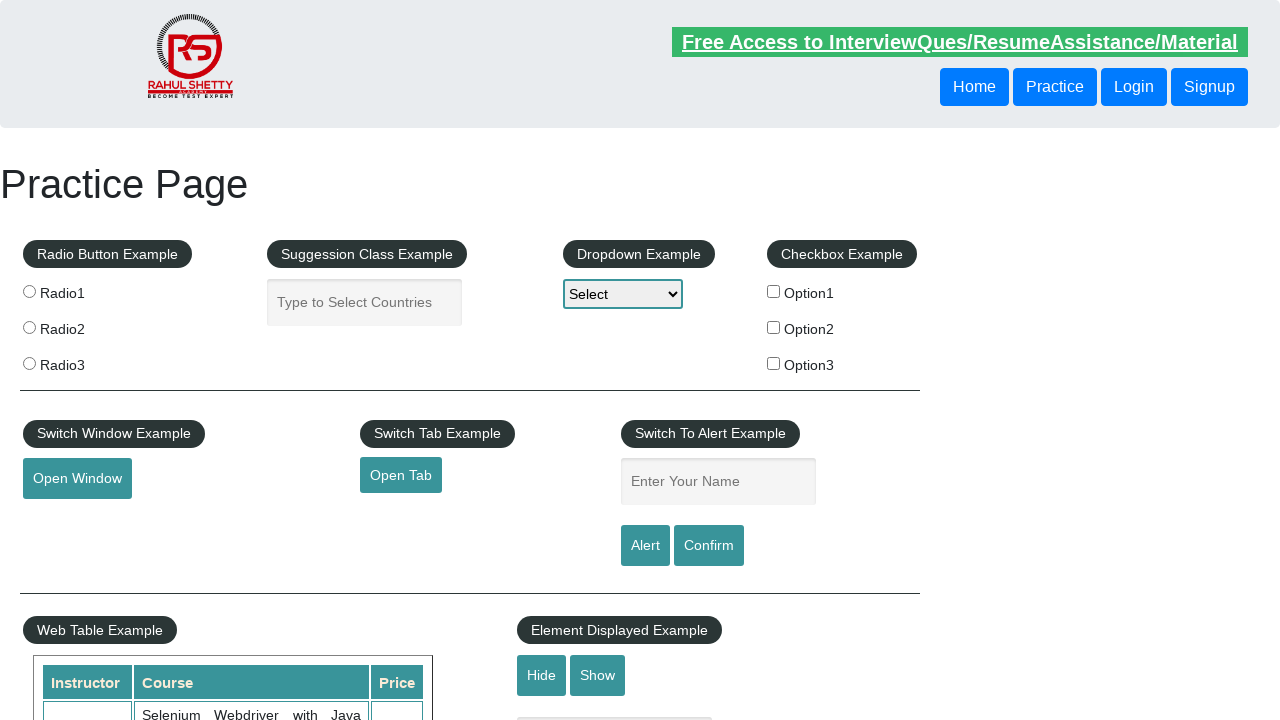